Tests reading entire table content without using loops

Starting URL: http://automationbykrishna.com

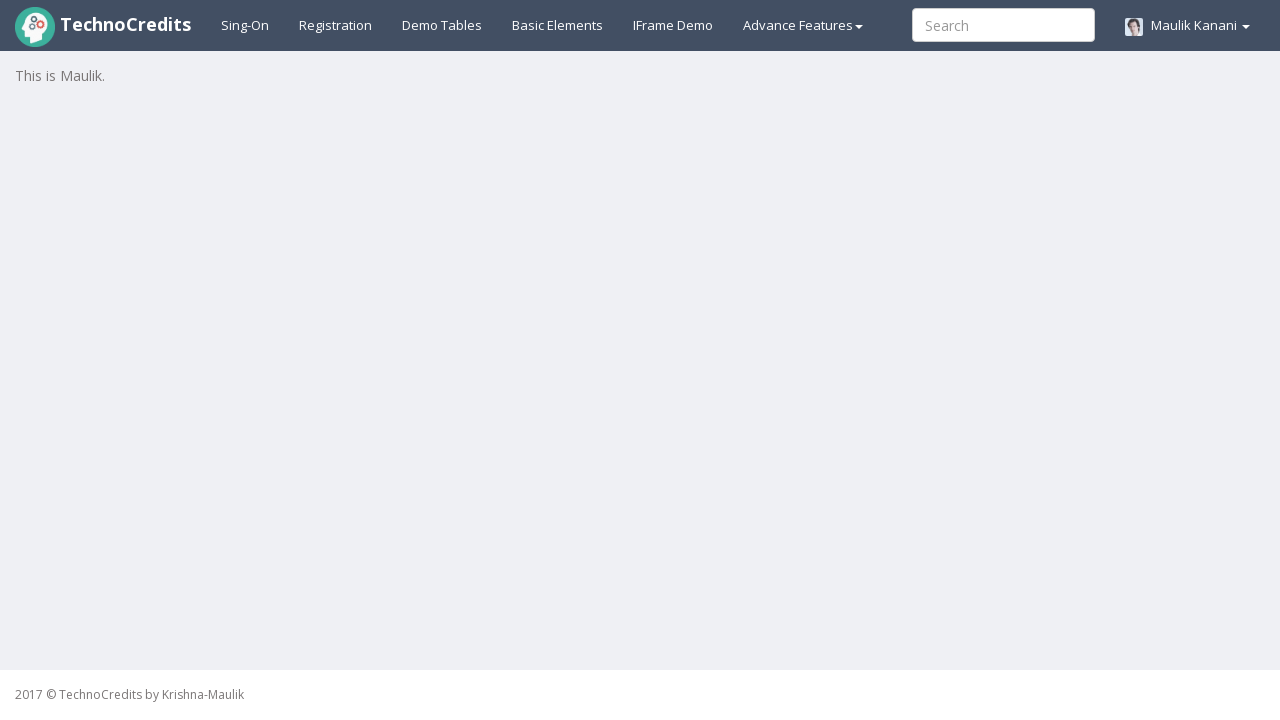

Clicked on Demo Table link at (442, 25) on xpath=//a[@id='demotable']
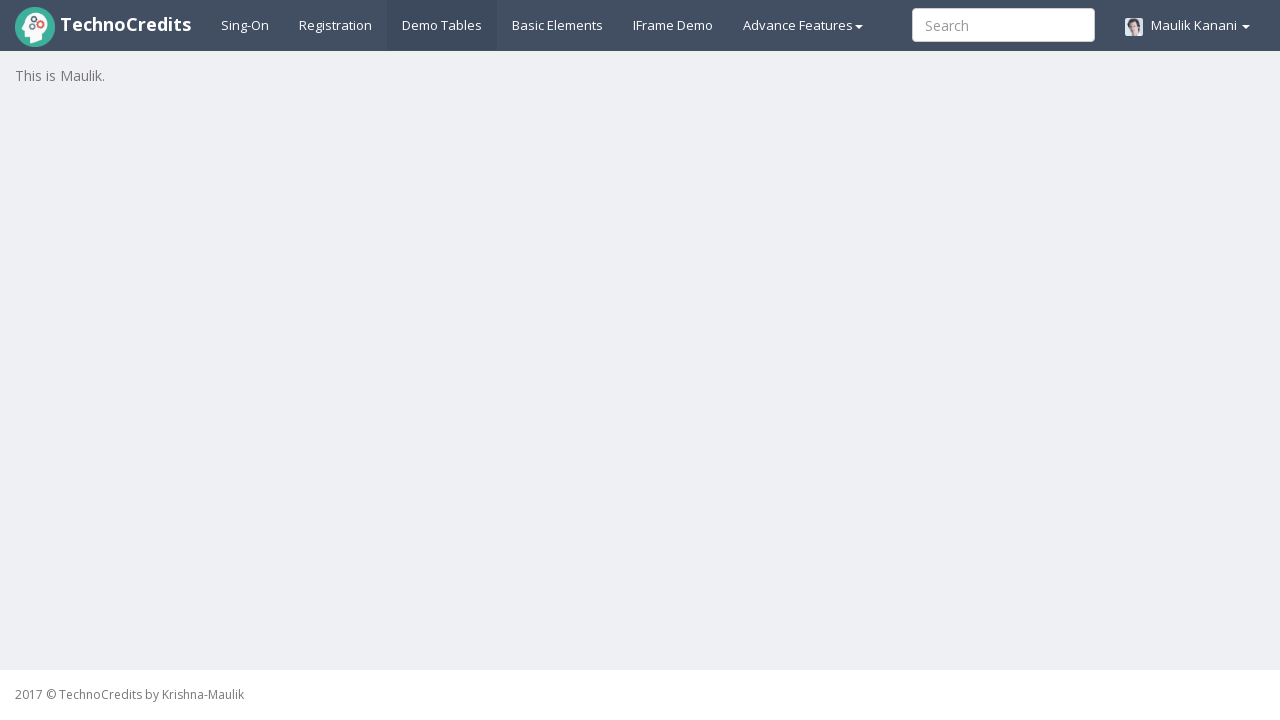

Table with id 'table1' loaded
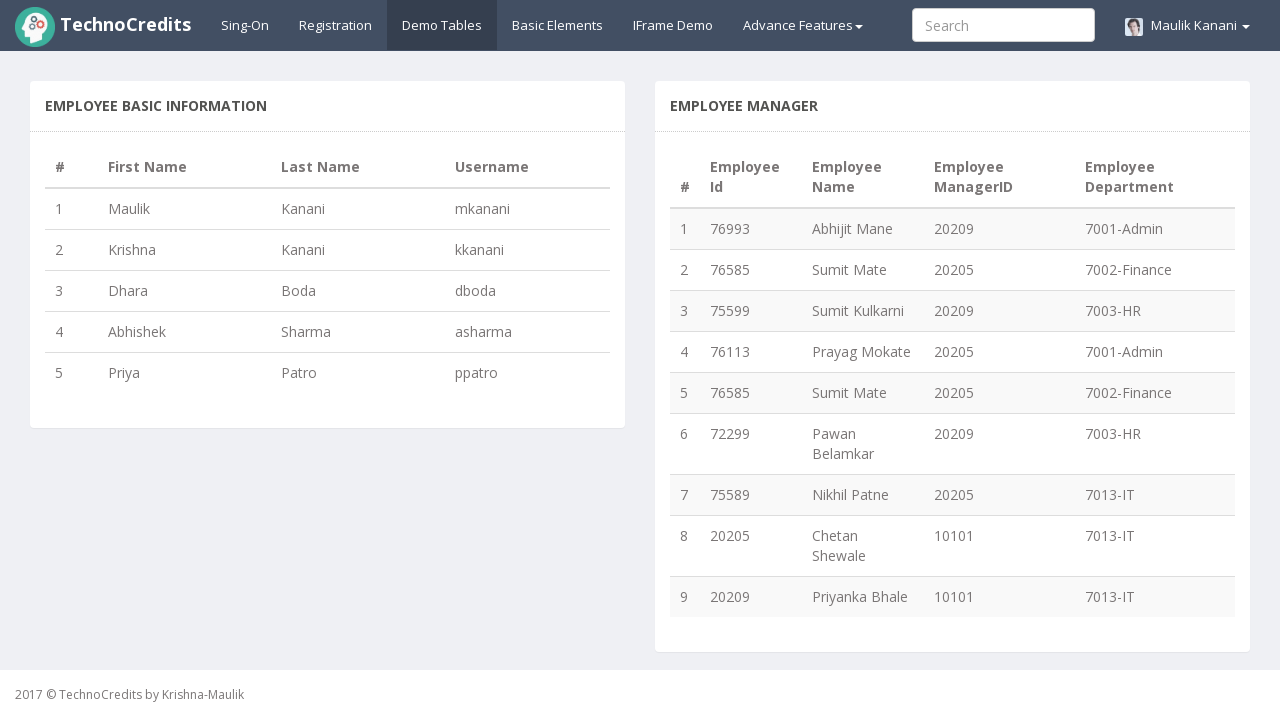

Retrieved entire table body content without using loops
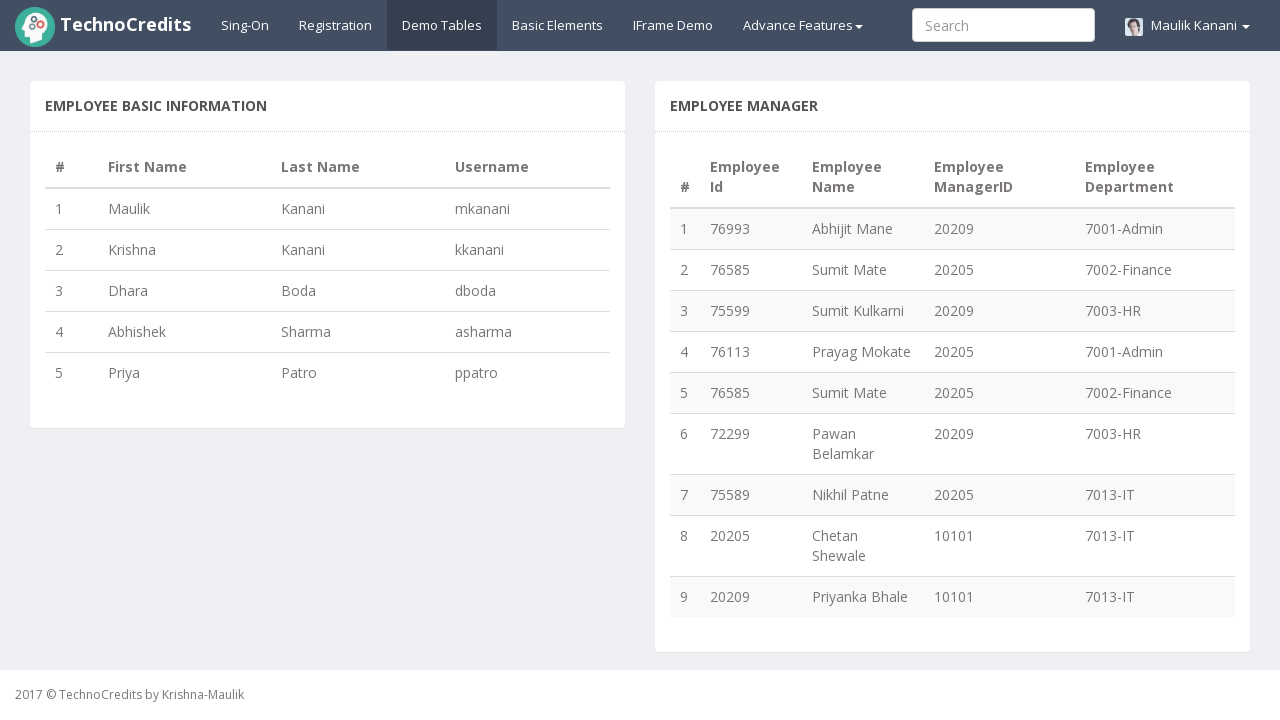

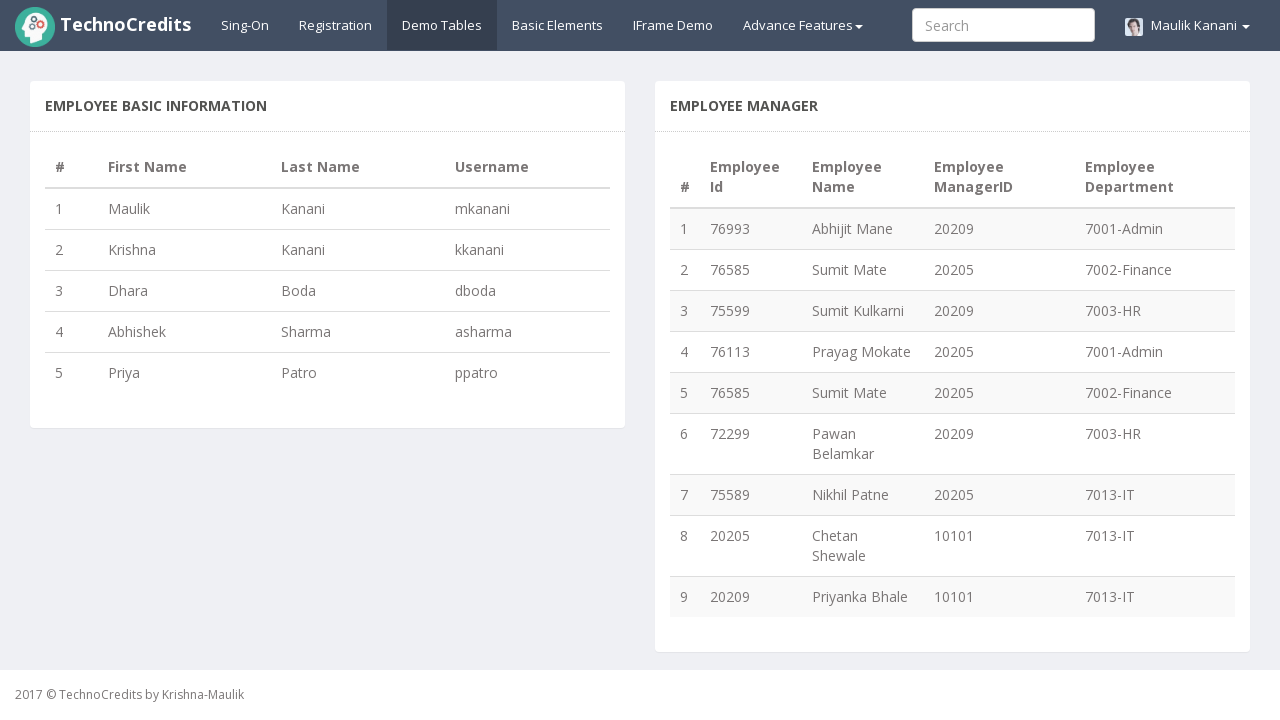